Tests footer link functionality by opening all footer links in new tabs and verifying they load successfully by checking their titles

Starting URL: https://www.rahulshettyacademy.com/AutomationPractice/

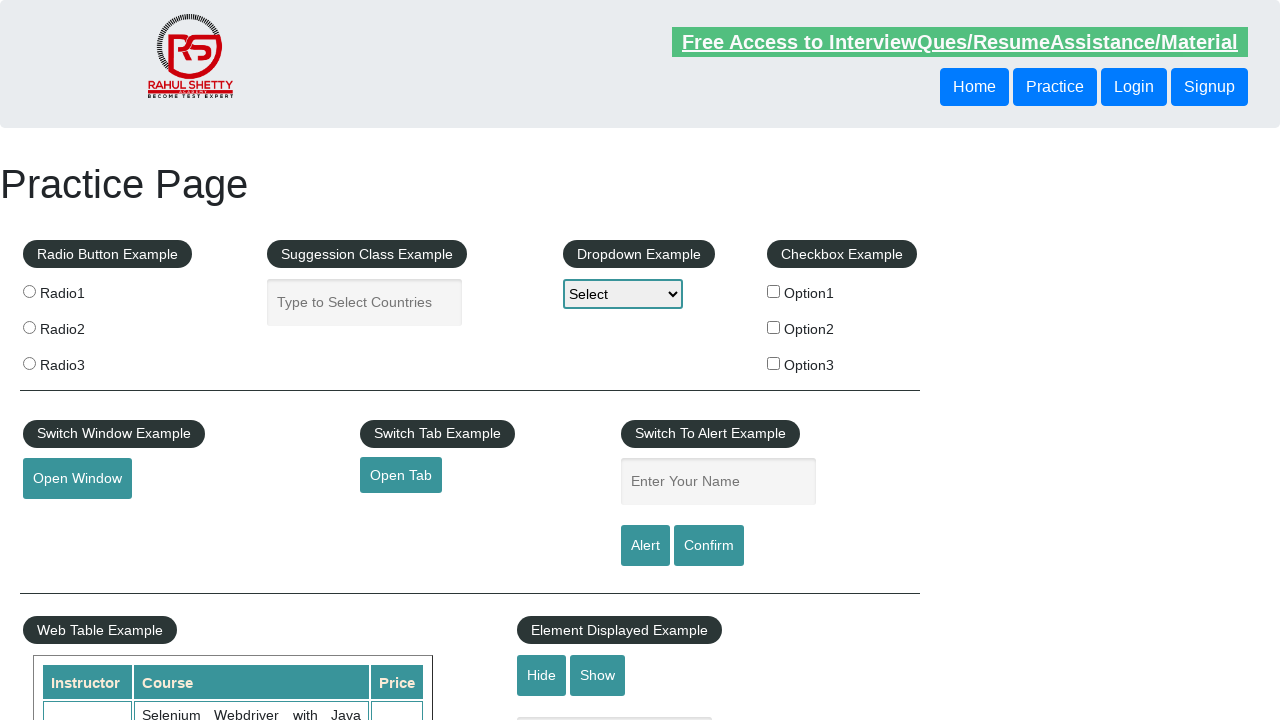

Retrieved all links on page - found 27 links total
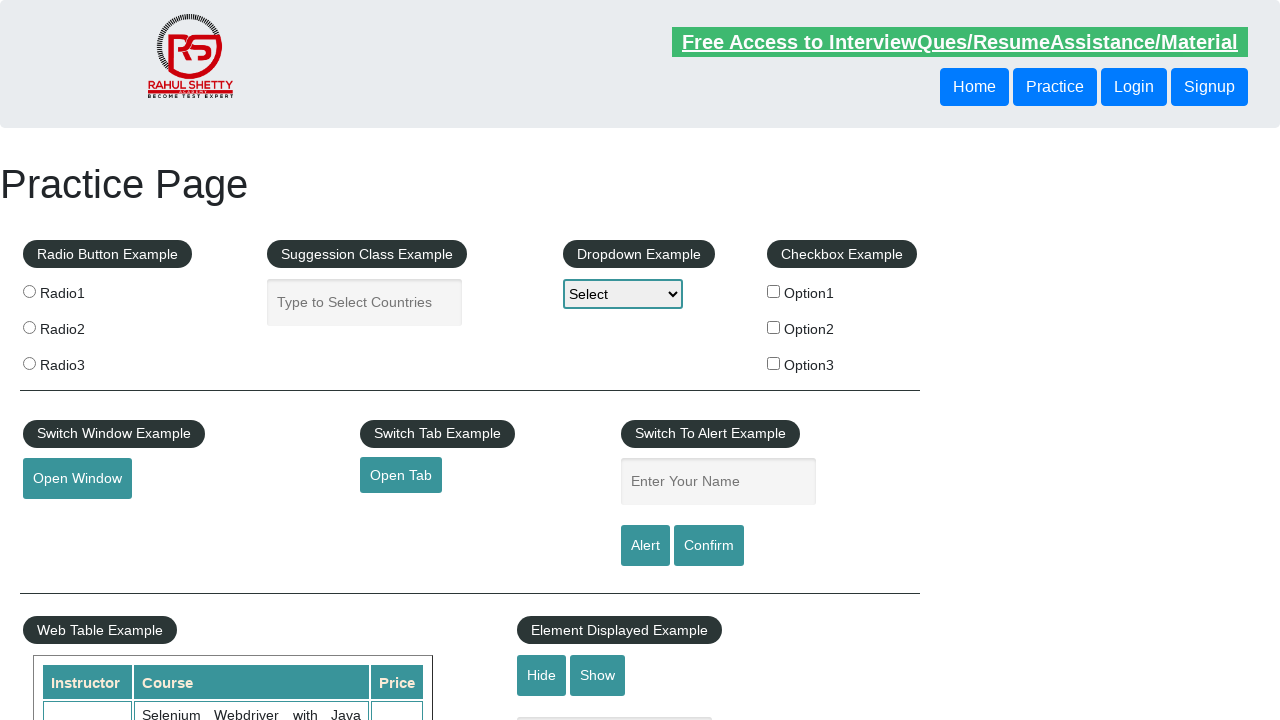

Scrolled down 2000px to view footer section
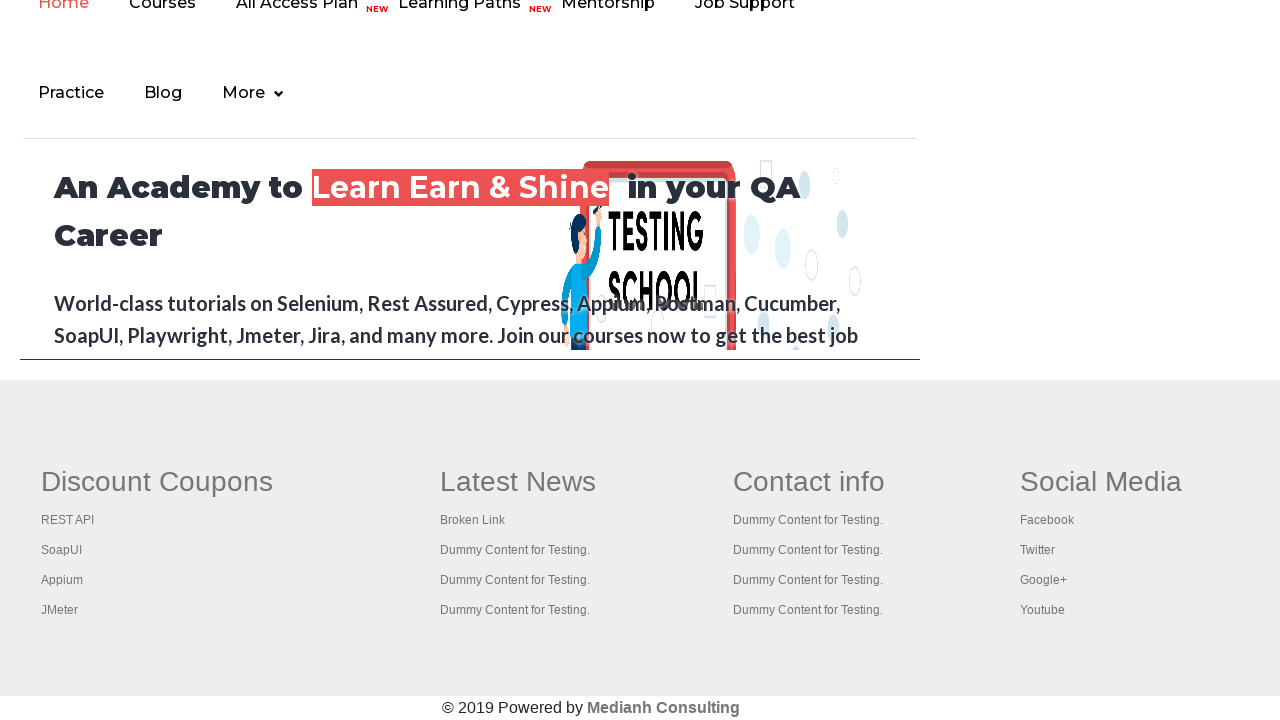

Waited 3 seconds for footer to be visible
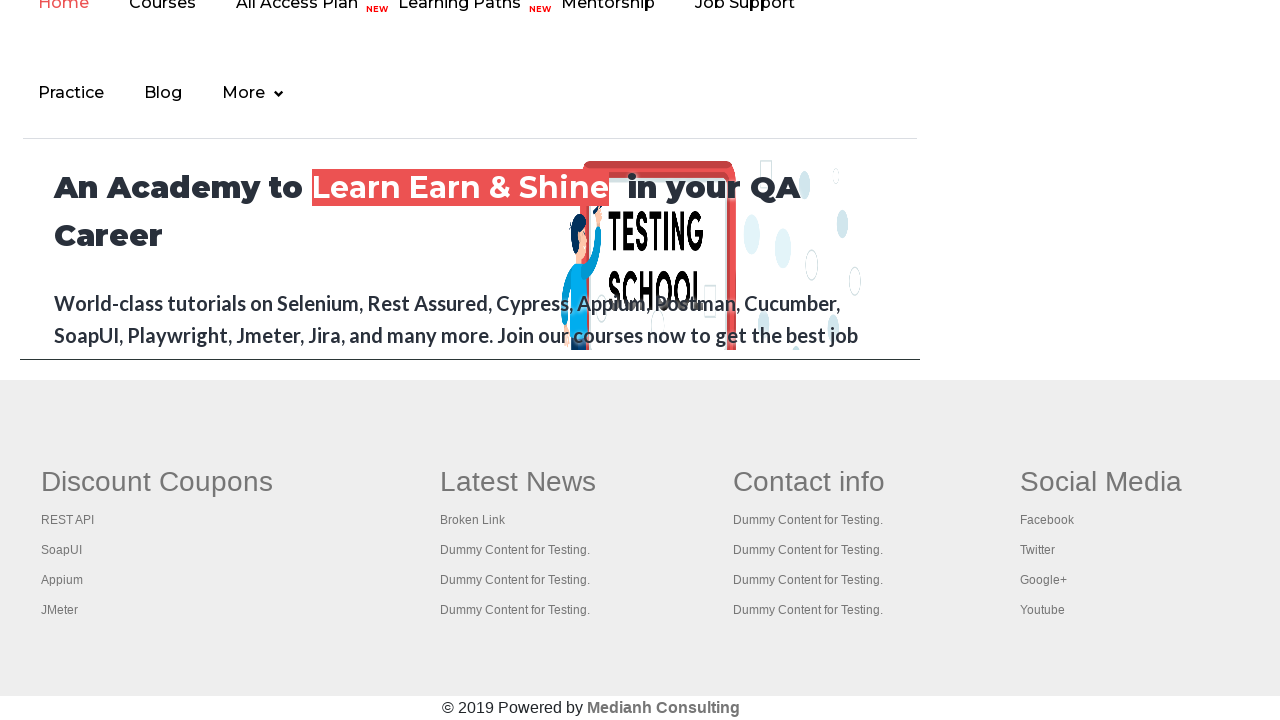

Located footer element and found 20 links in footer
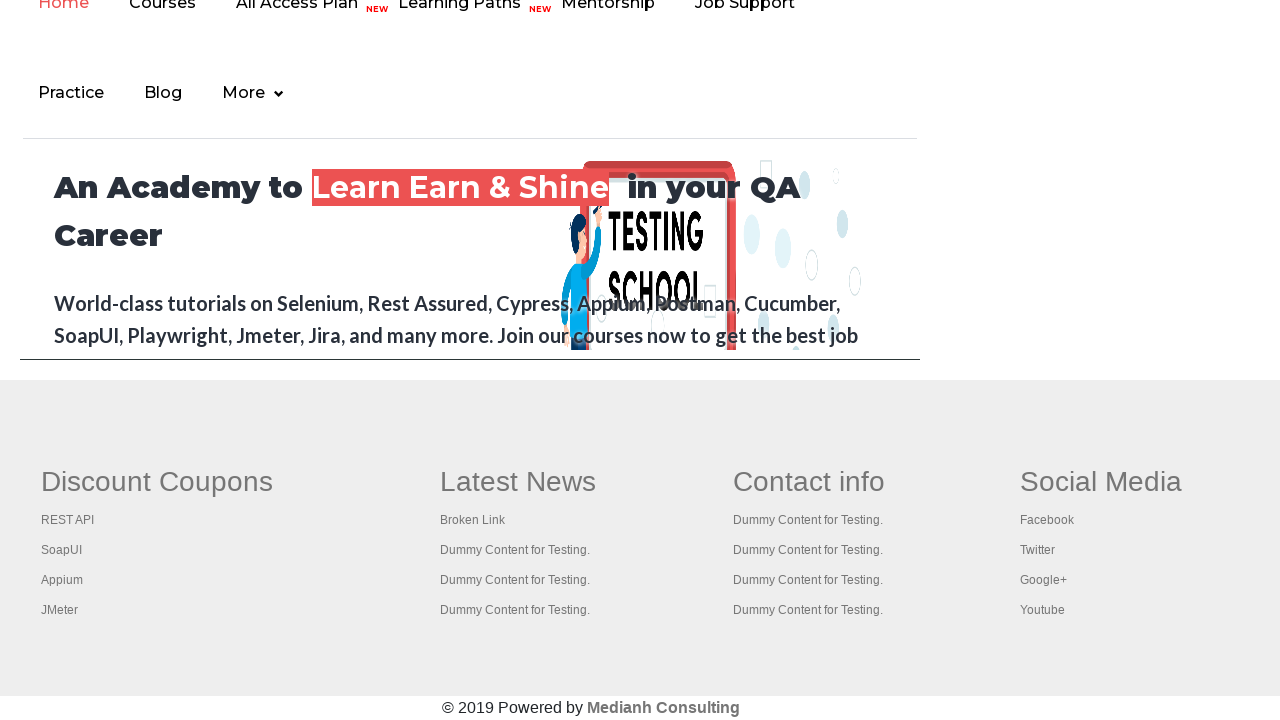

Opened footer link in new tab: http://www.restapitutorial.com/
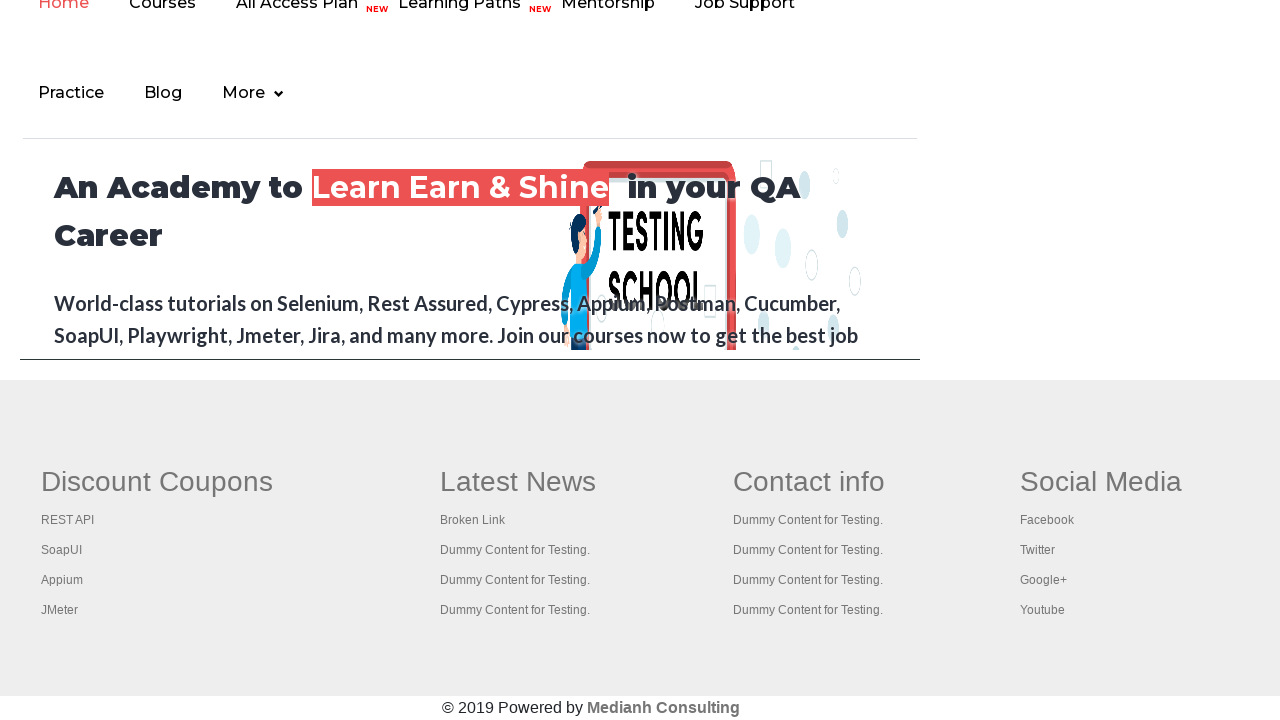

Verified new page loaded successfully with title: REST API Tutorial
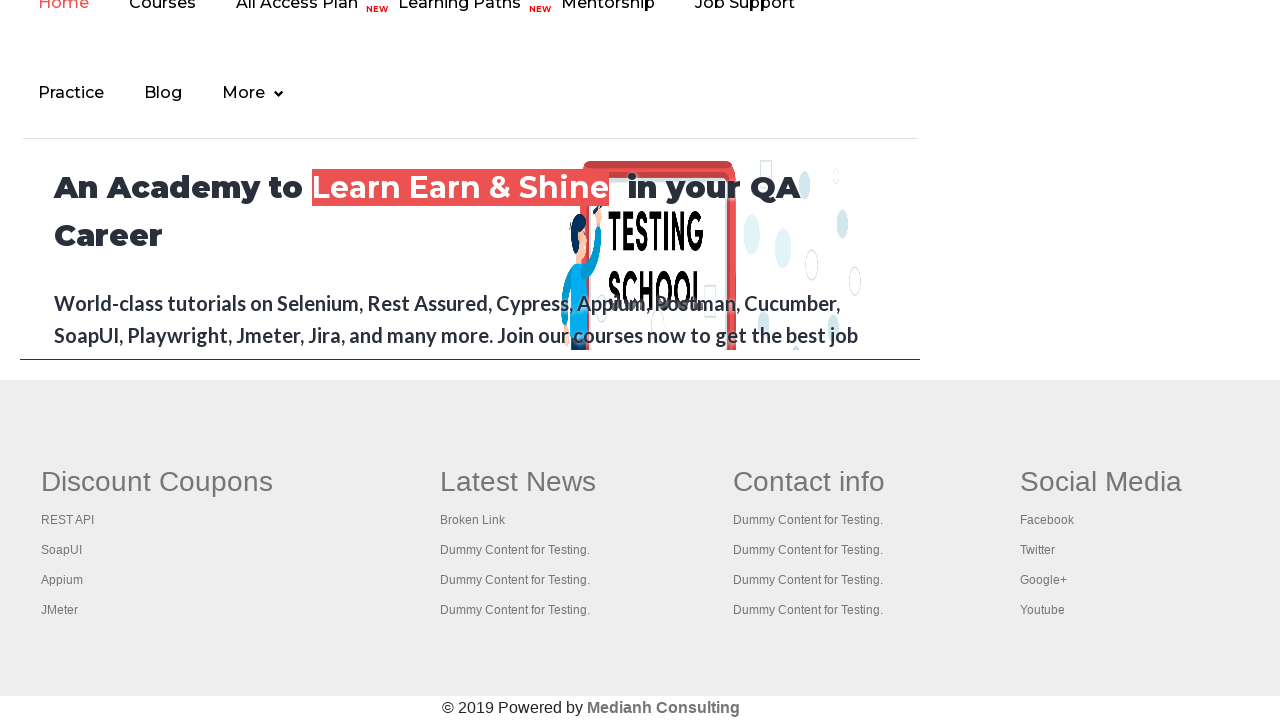

Opened footer link in new tab: https://www.soapui.org/
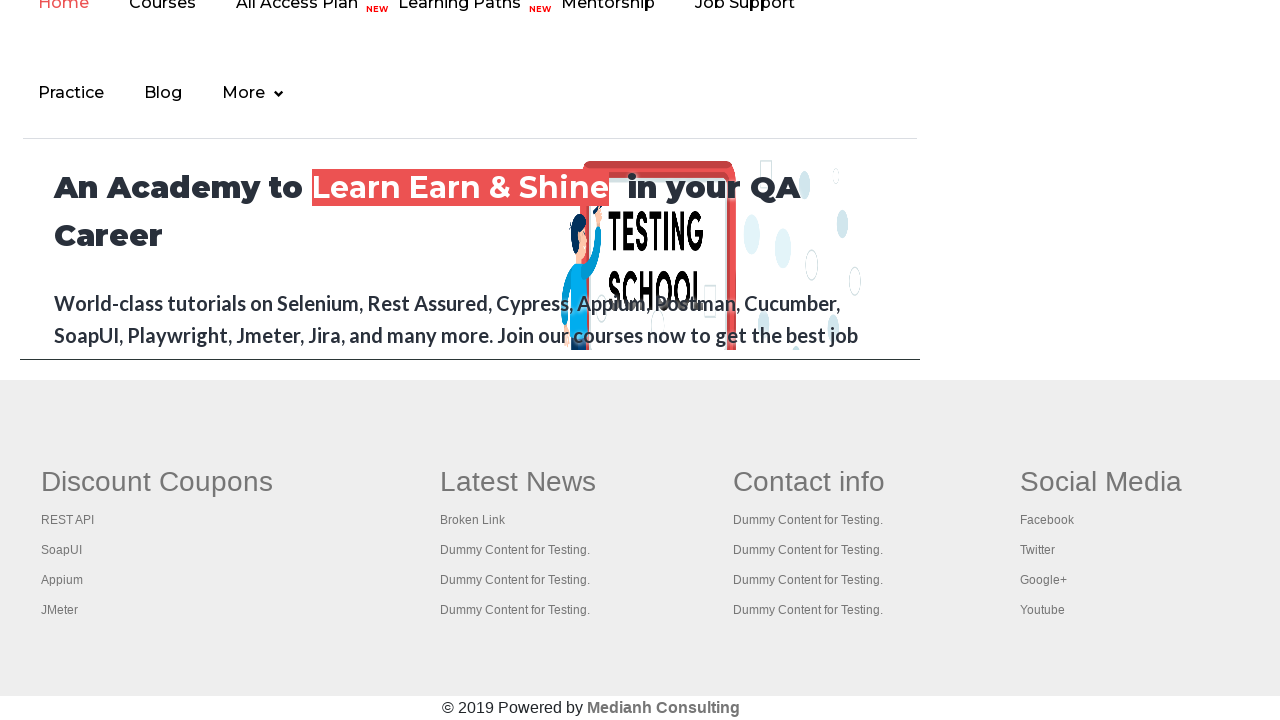

Verified new page loaded successfully with title: The World’s Most Popular API Testing Tool | SoapUI
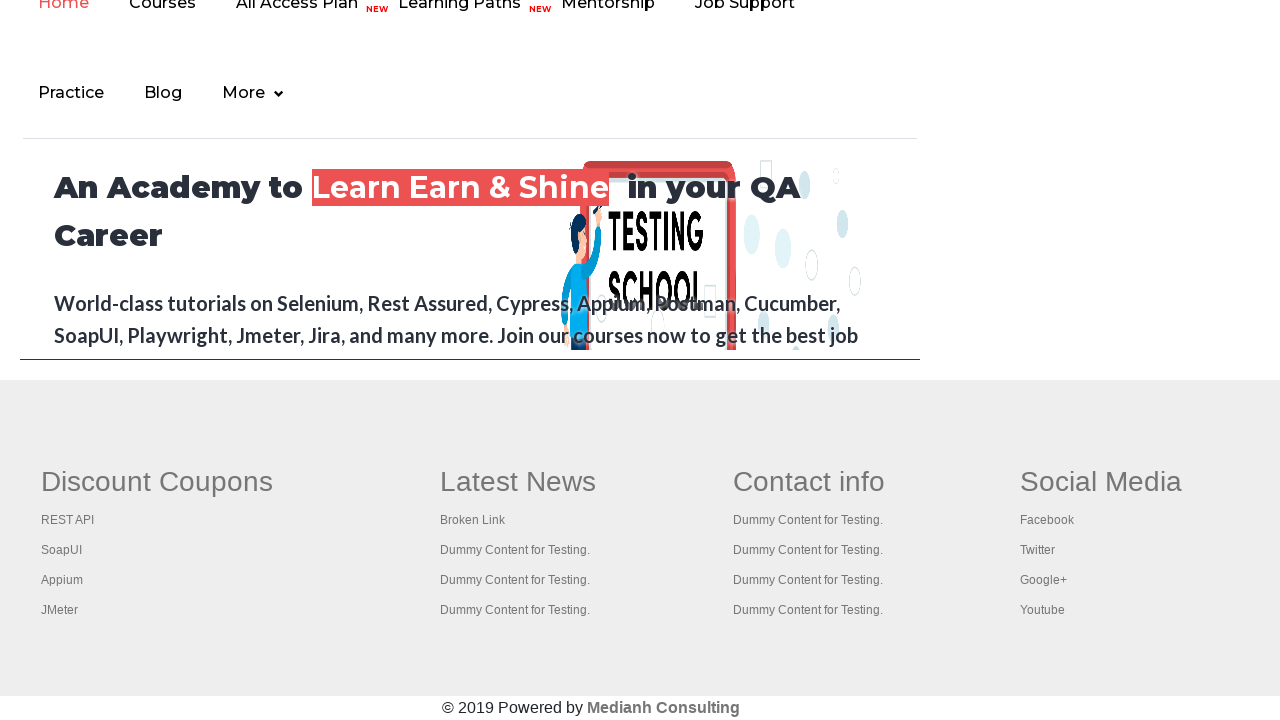

Opened footer link in new tab: https://courses.rahulshettyacademy.com/p/appium-tutorial
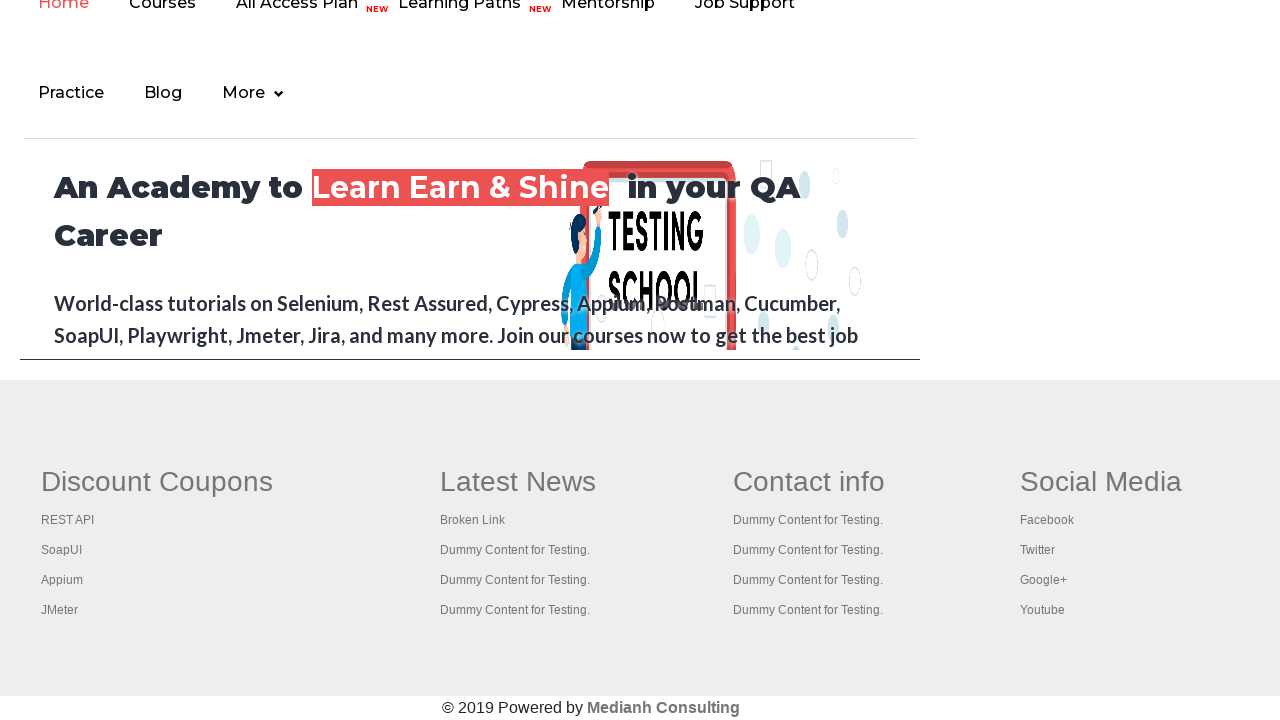

Verified new page loaded successfully with title: Appium tutorial for Mobile Apps testing | RahulShetty Academy | Rahul
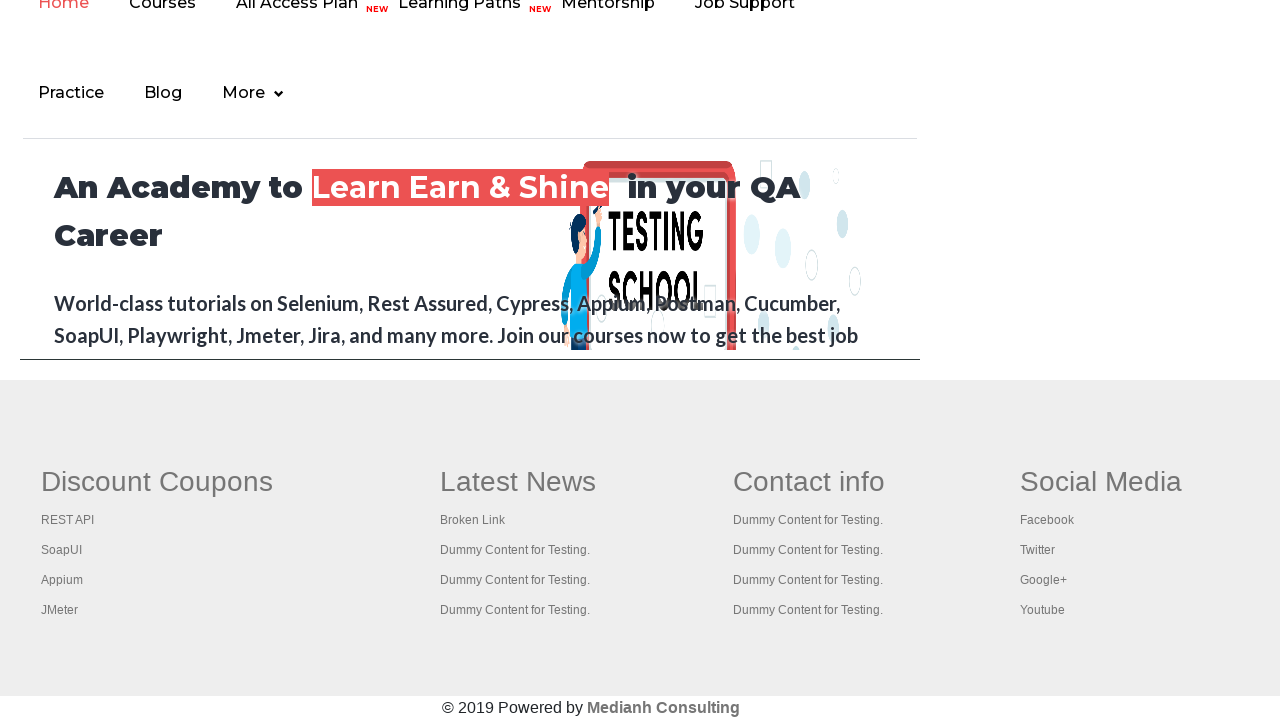

Opened footer link in new tab: https://jmeter.apache.org/
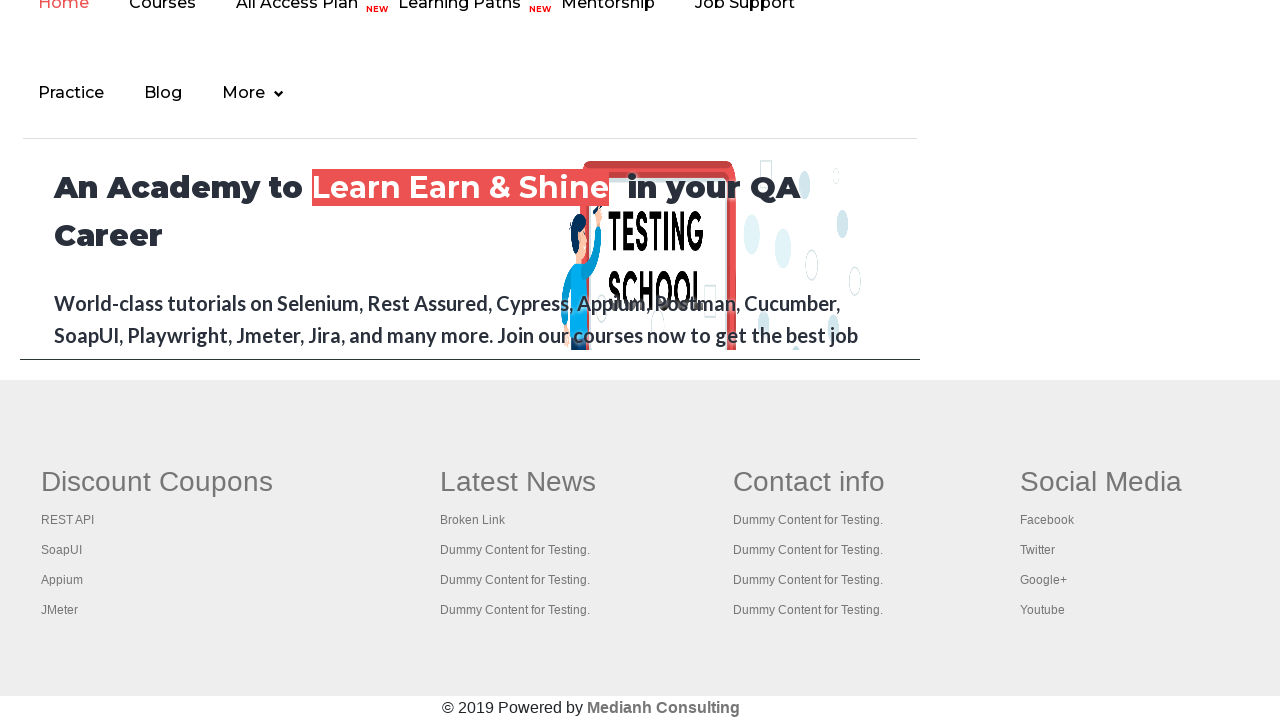

Verified new page loaded successfully with title: Apache JMeter - Apache JMeter™
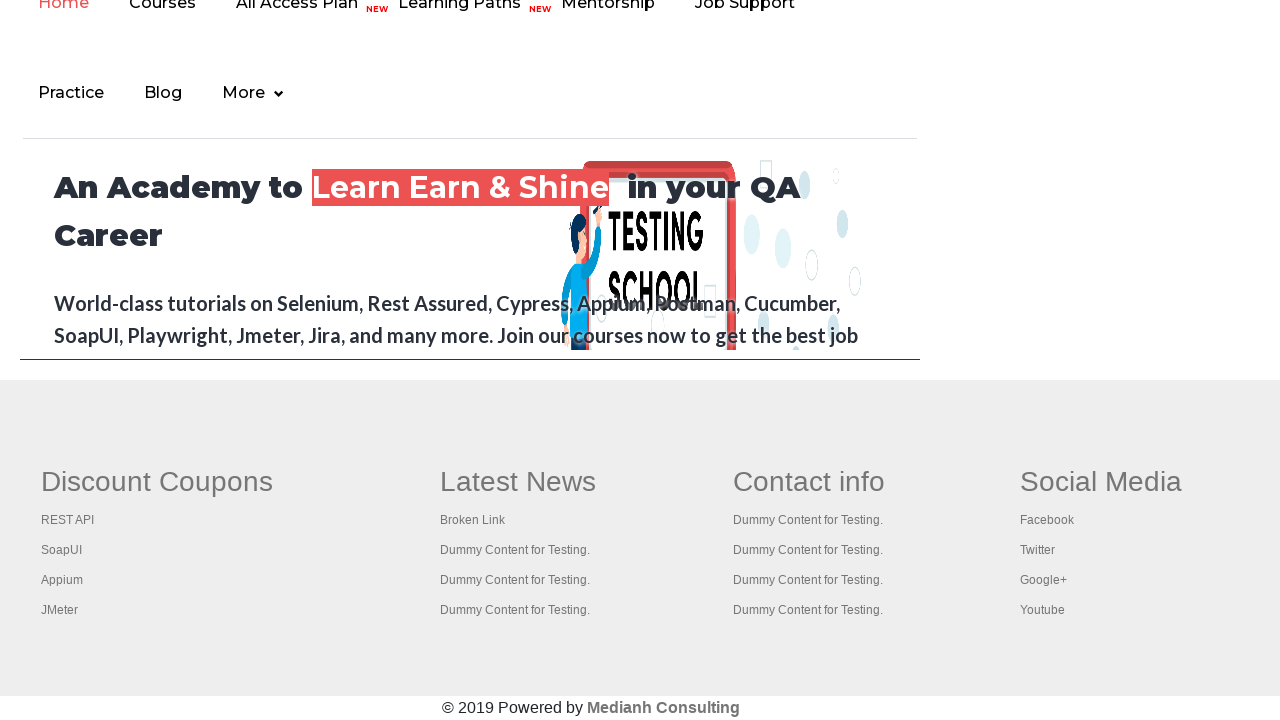

Opened footer link in new tab: https://rahulshettyacademy.com/brokenlink
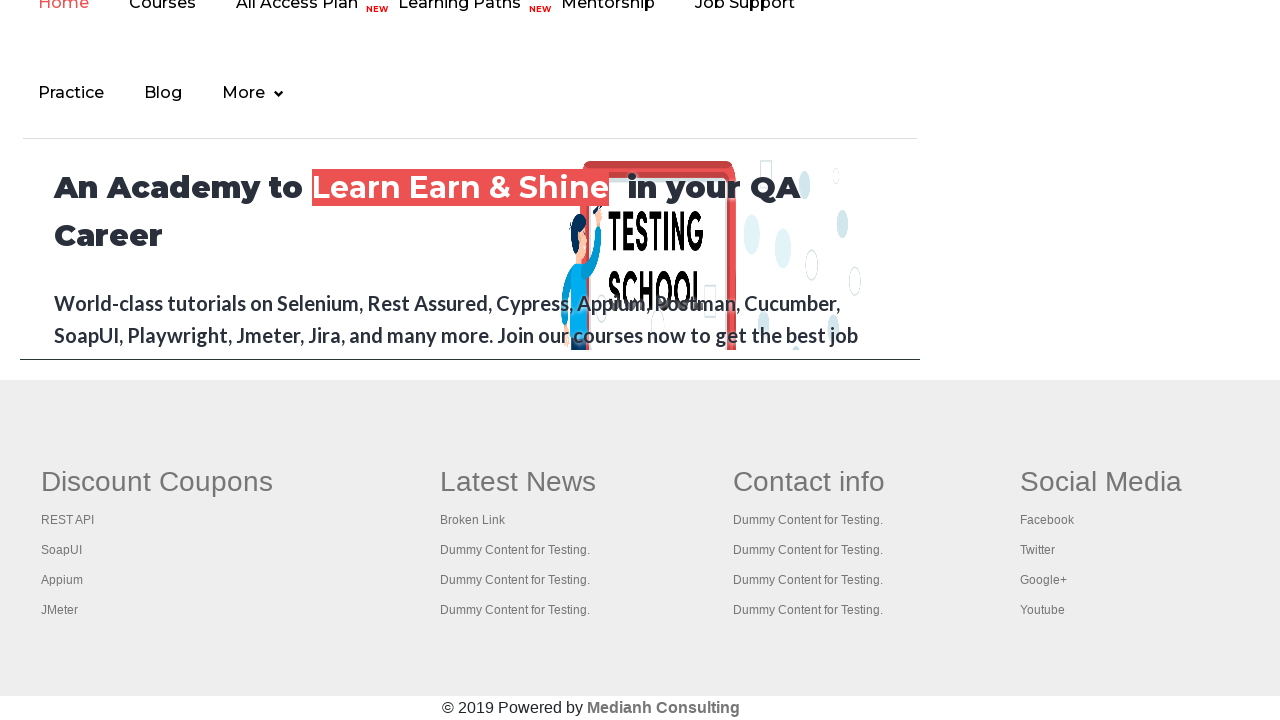

Verified new page loaded successfully with title: 
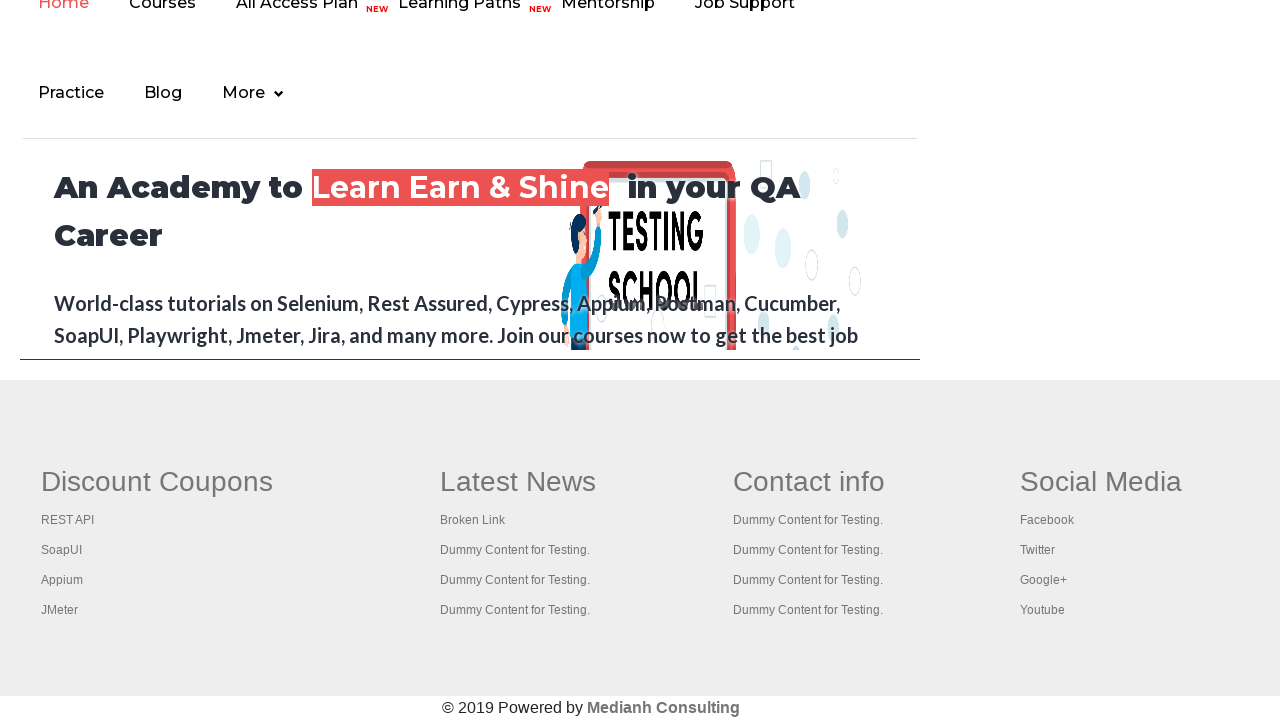

Waited 6 seconds before closing all opened pages
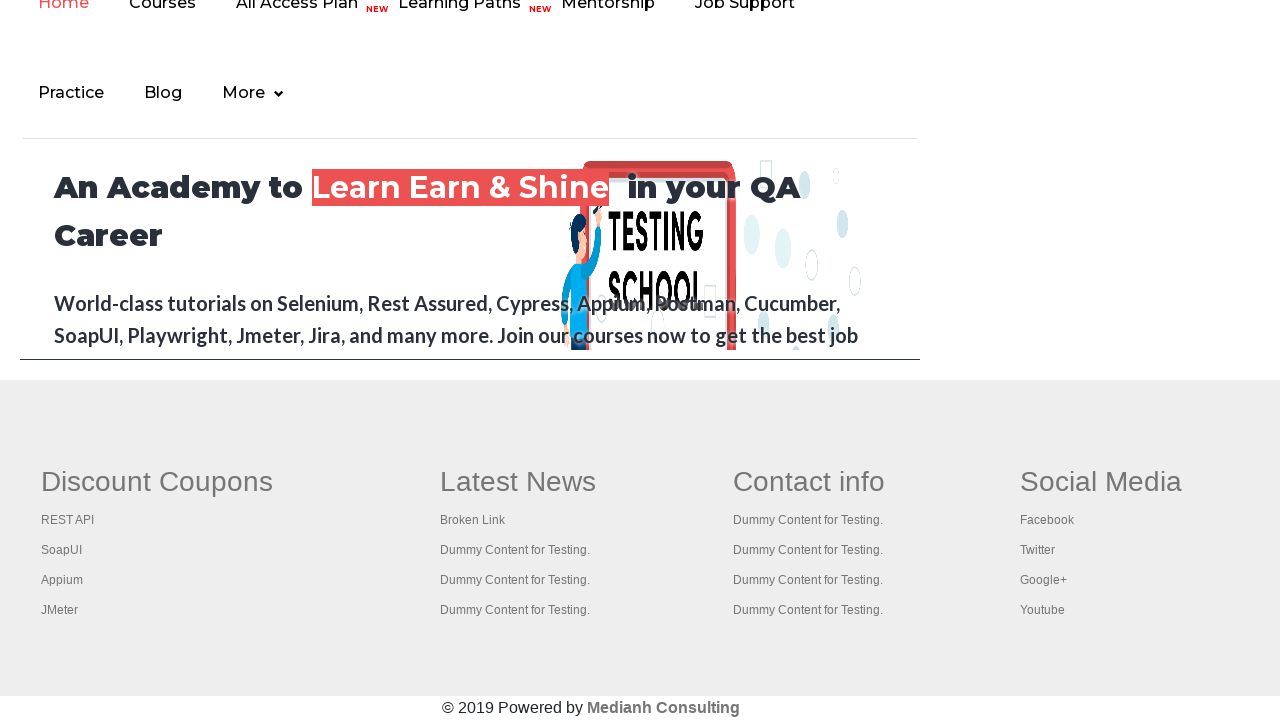

Closed all 5 opened footer link pages
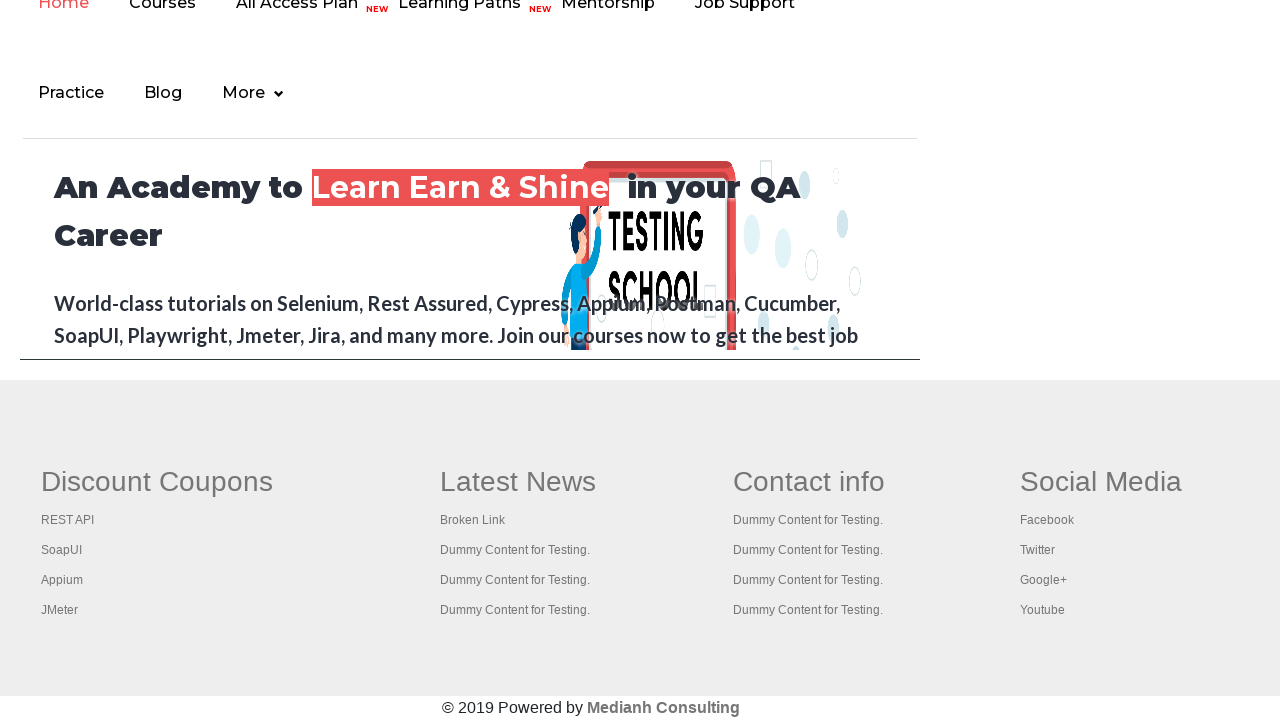

Test completed successfully - all footer links verified
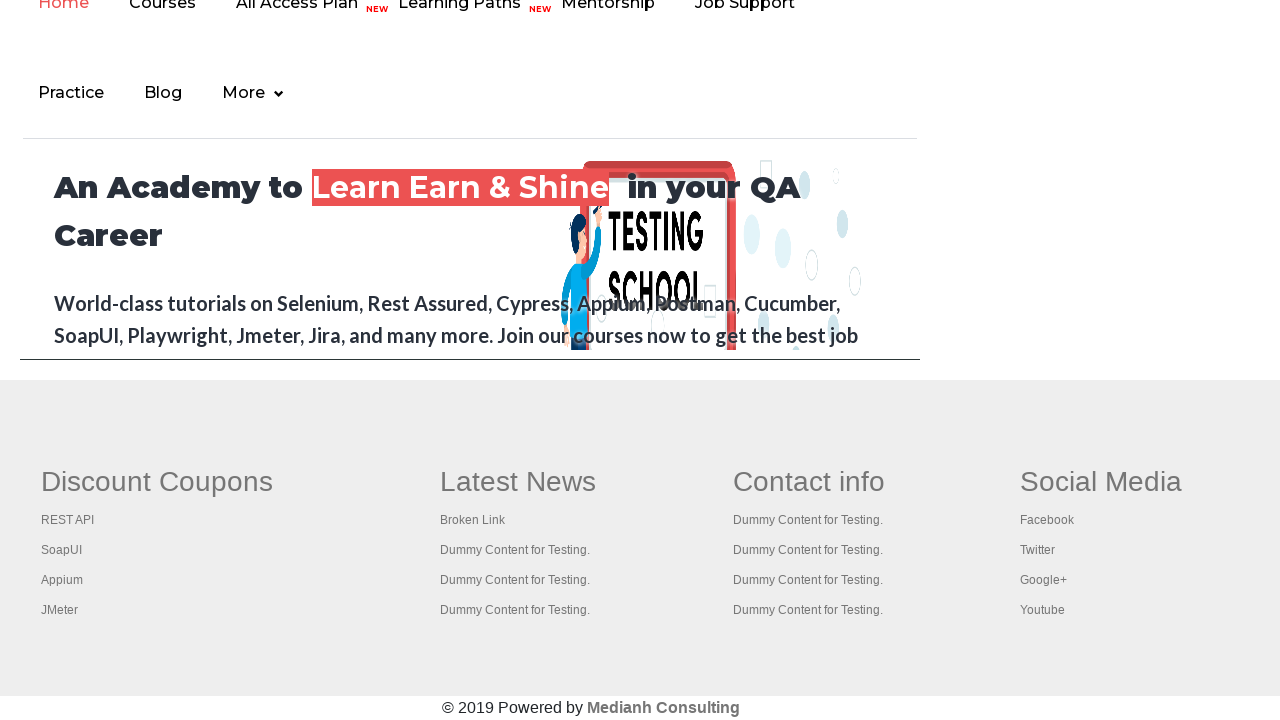

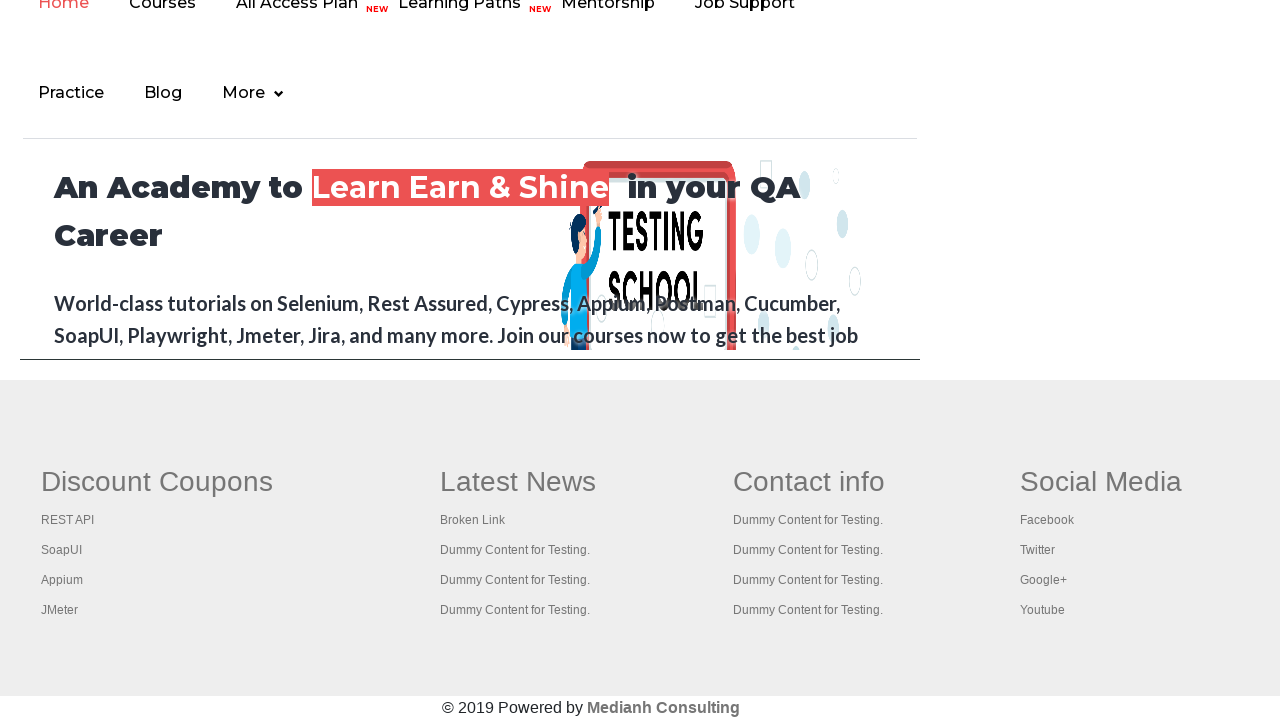